Opens TestProject website and then creates a new browser window to navigate to the TestProject blog

Starting URL: https://testproject.io/

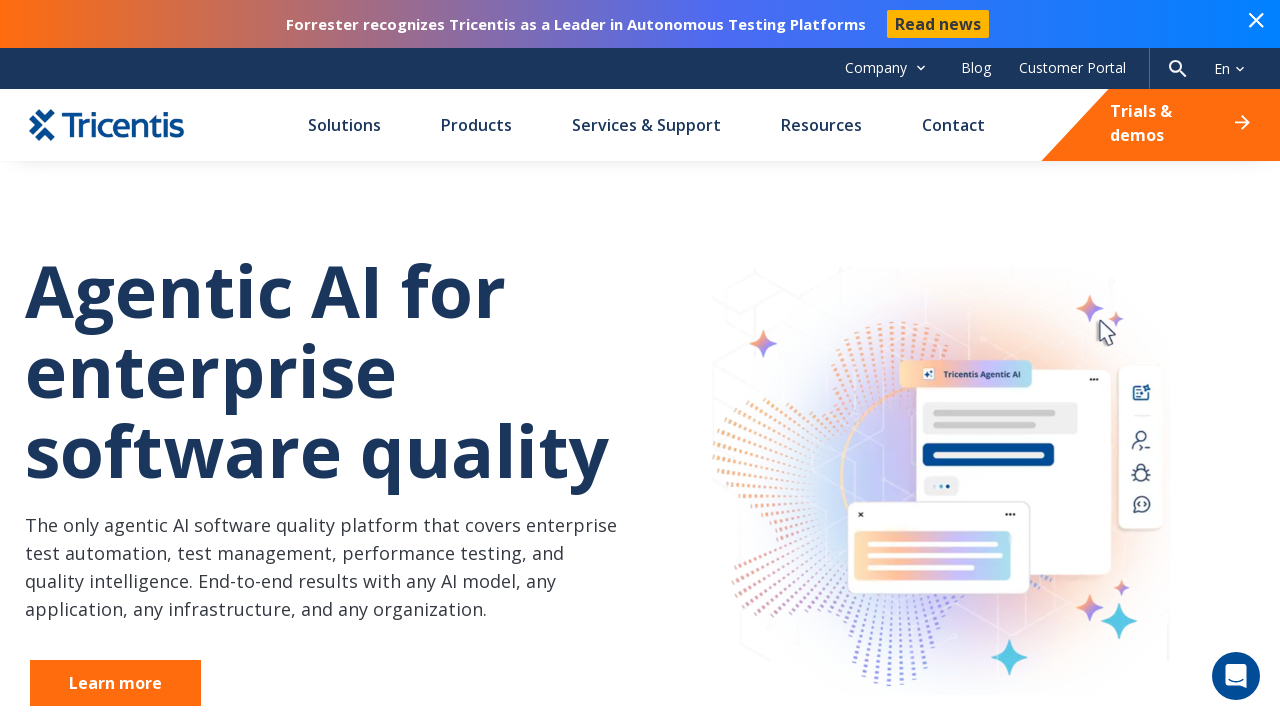

Created a new browser window/tab
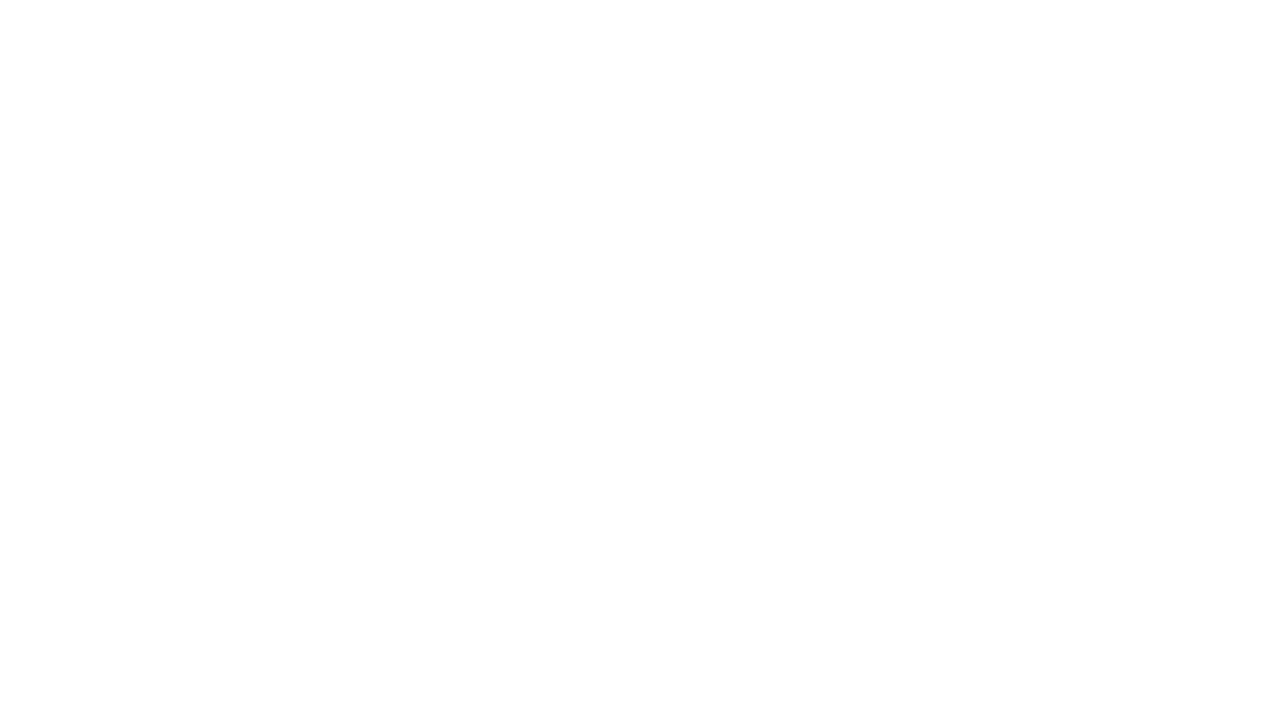

Navigated to TestProject blog at https://blog.testproject.io/
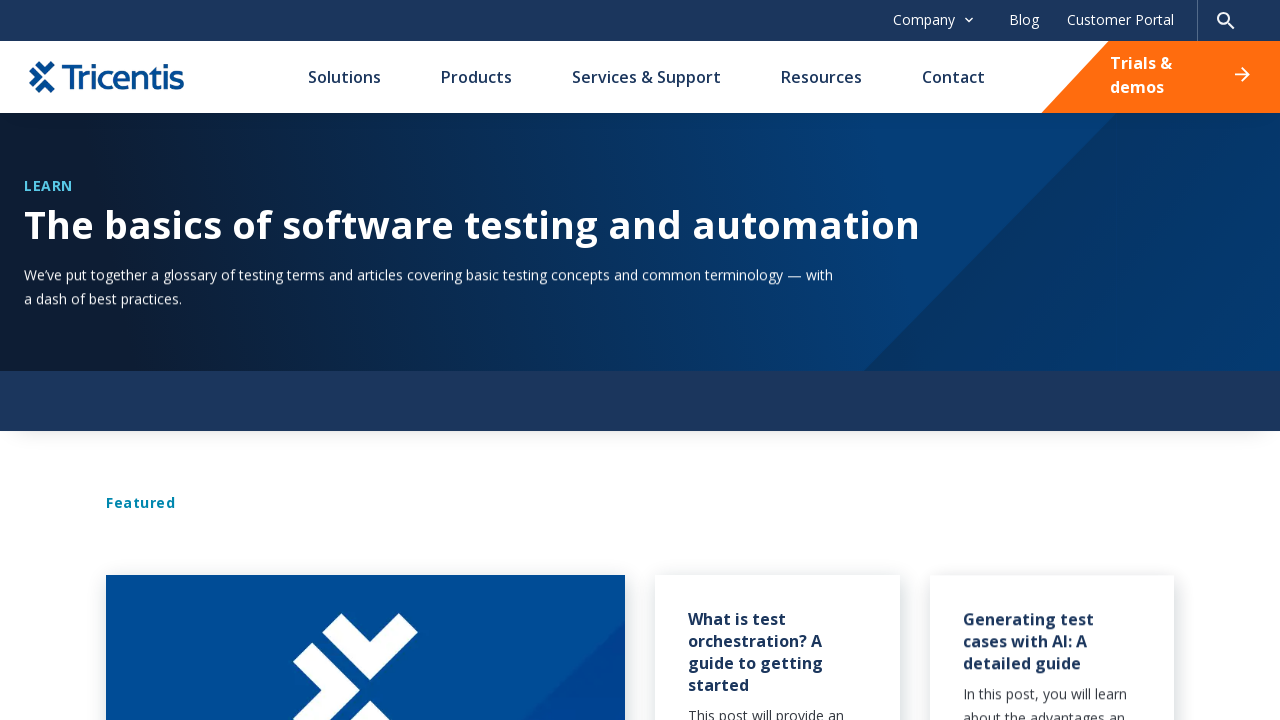

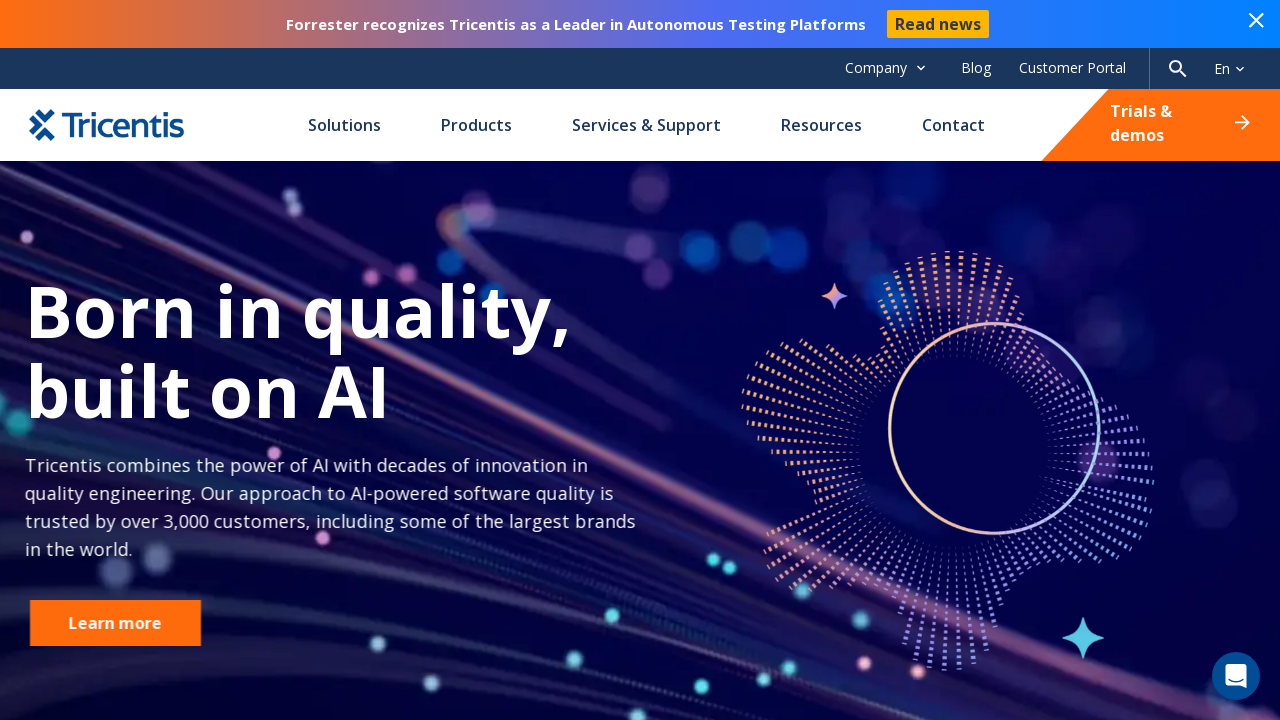